Tests interaction with multiple frames and nested iframes by filling text fields in different frames and clicking a checkbox in an inner iframe

Starting URL: https://ui.vision/demo/webtest/frames/

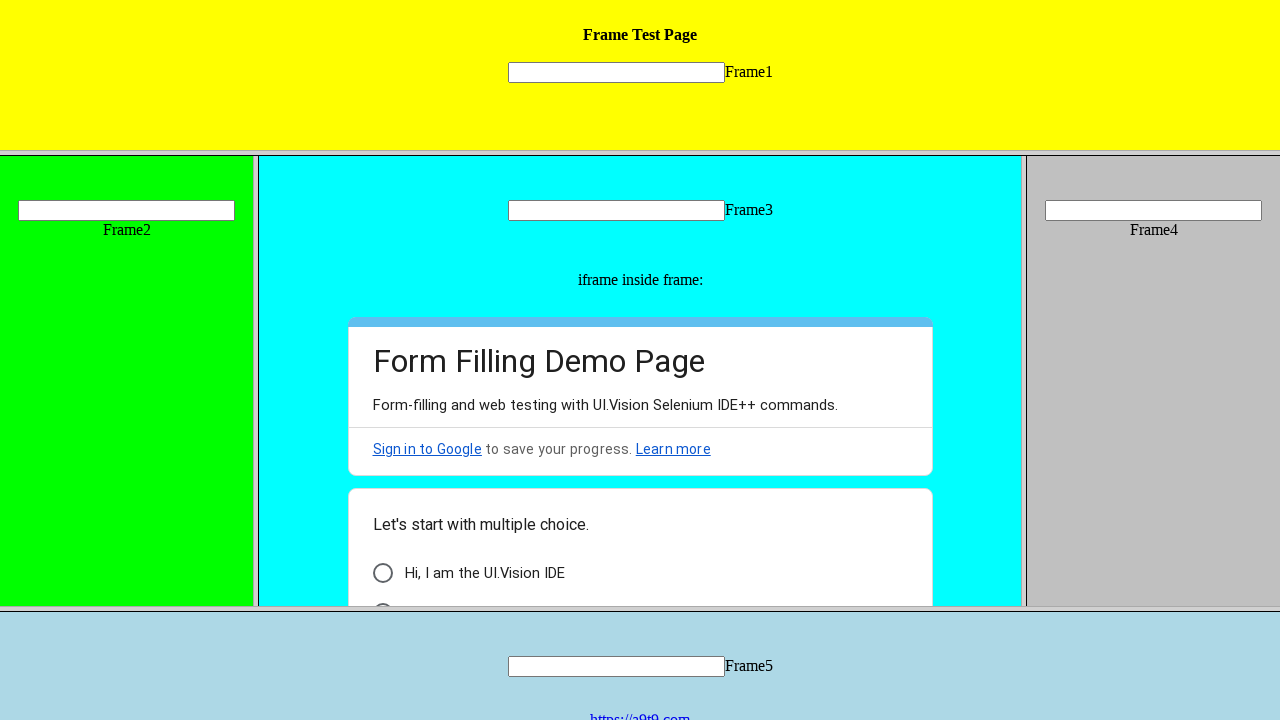

Filled text field in Frame1 with 'welcome' on frame[src='frame_1.html'] >> internal:control=enter-frame >> input[name='mytext1
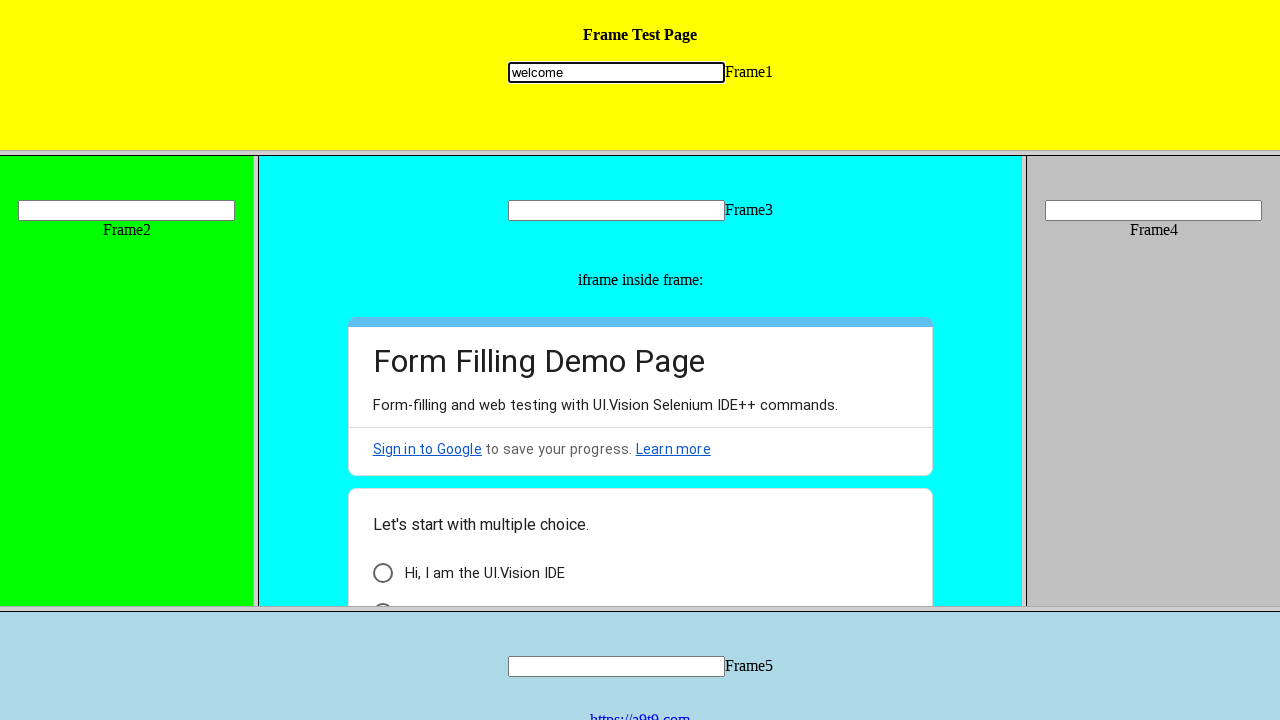

Filled text field in Frame2 with 'welcome22' on frame[src='frame_2.html'] >> internal:control=enter-frame >> input[name='mytext2
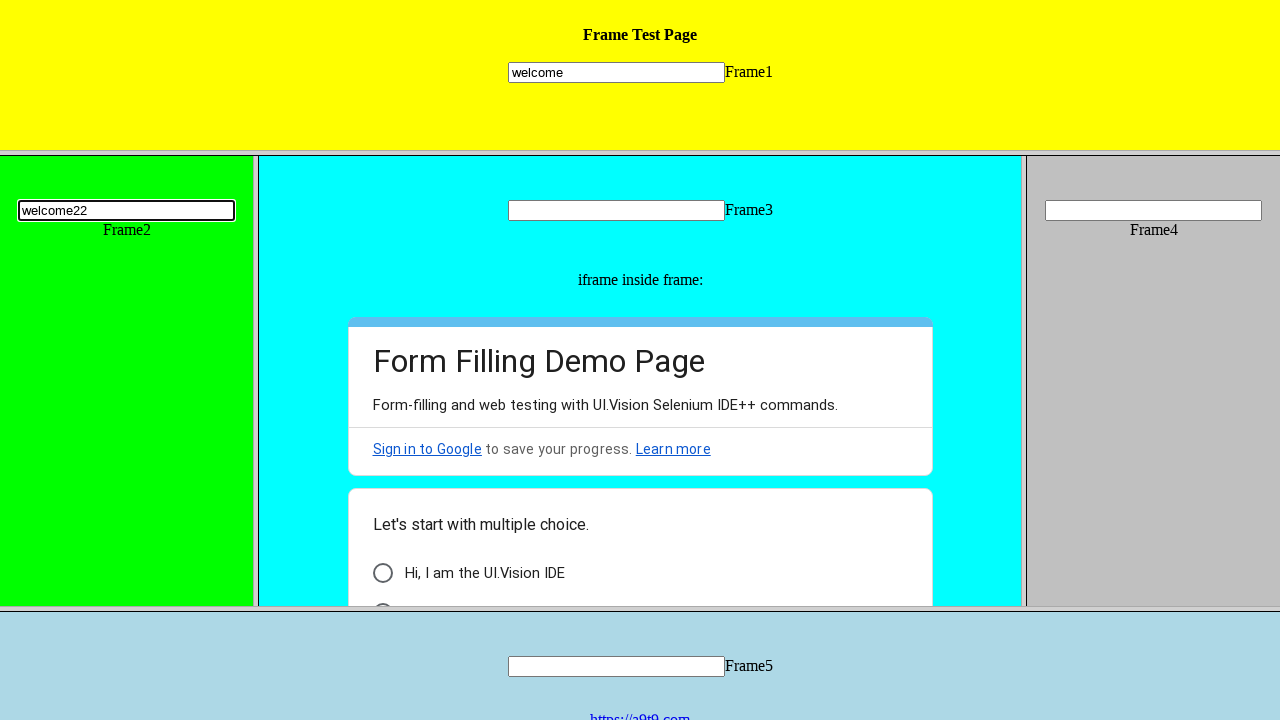

Filled text field in Frame3 with 'welcome33' on frame[src='frame_3.html'] >> internal:control=enter-frame >> input[name='mytext3
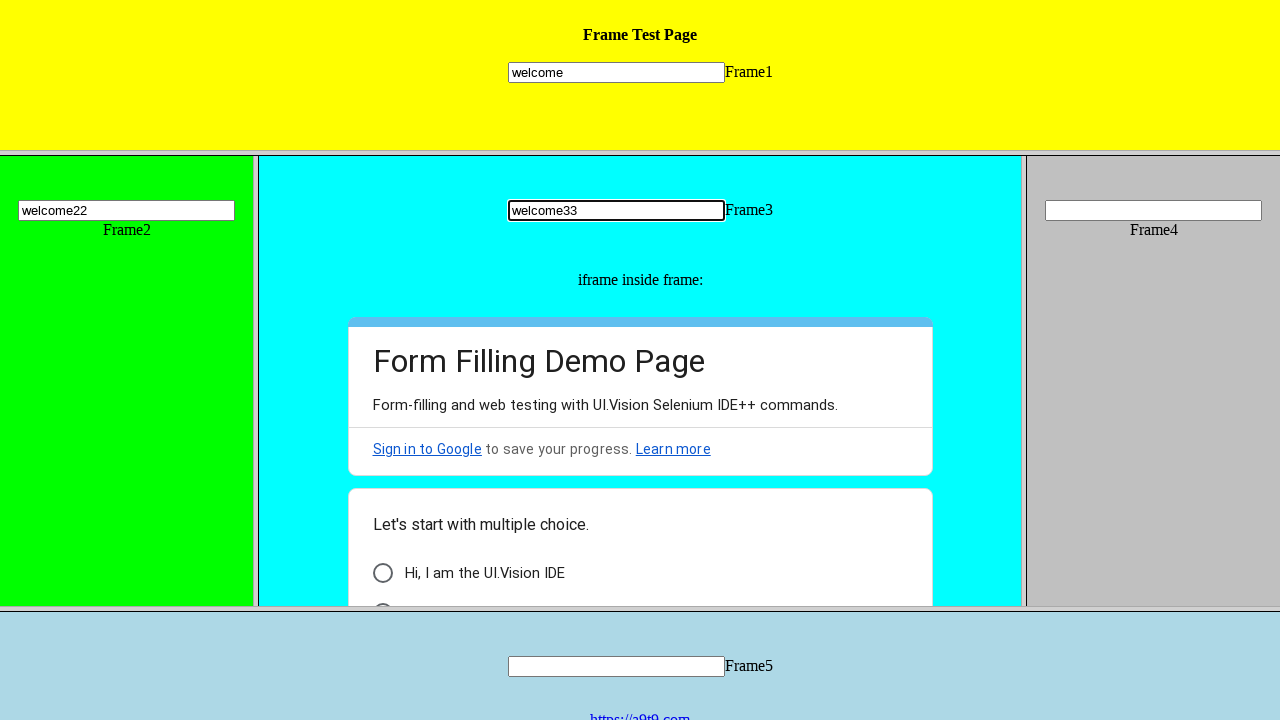

Clicked checkbox in inner iframe within Frame3 at (382, 596) on frame[src='frame_3.html'] >> internal:control=enter-frame >> iframe >> internal:
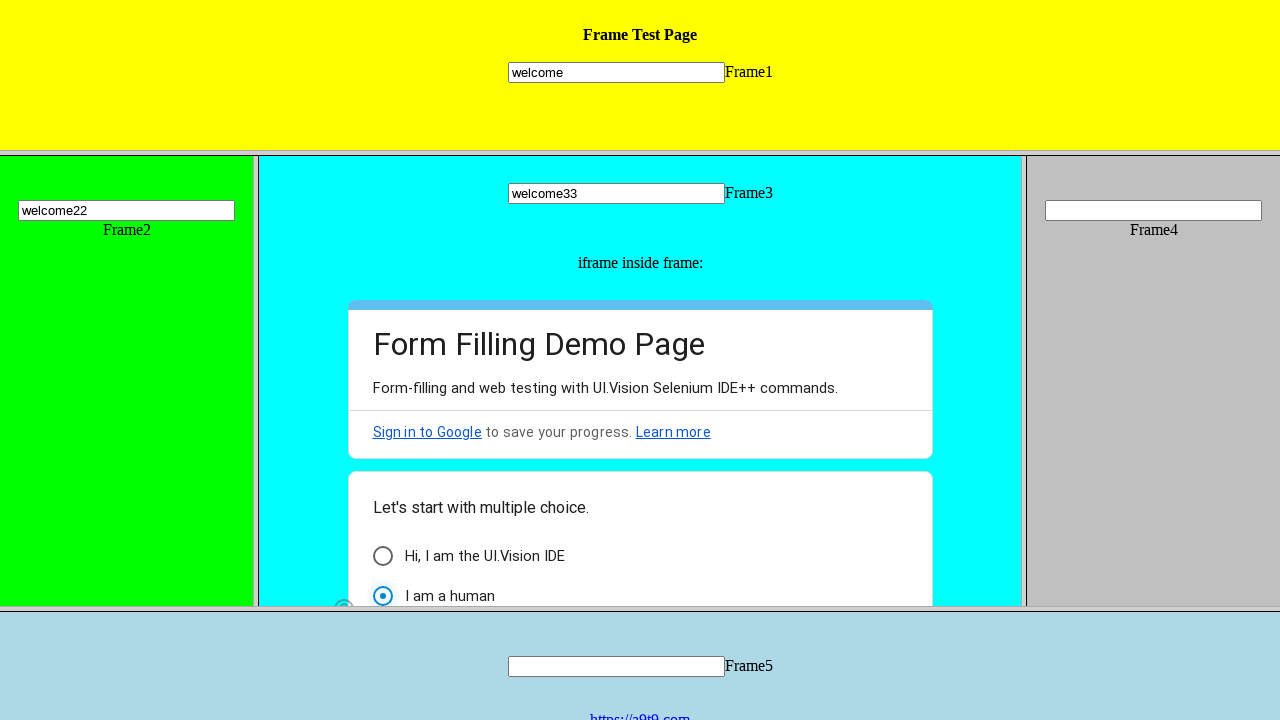

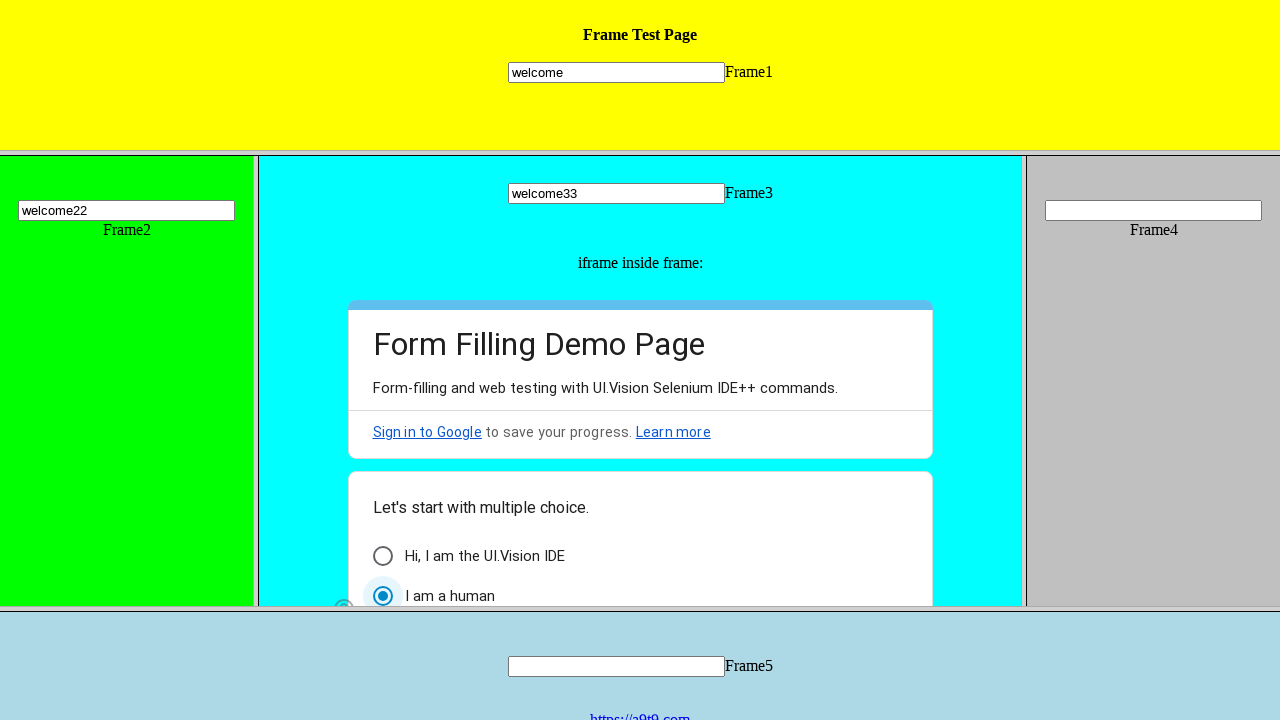